Tests browser window switching by clicking a button to open a new window and verifying content in the new window

Starting URL: https://demoqa.com/browser-windows

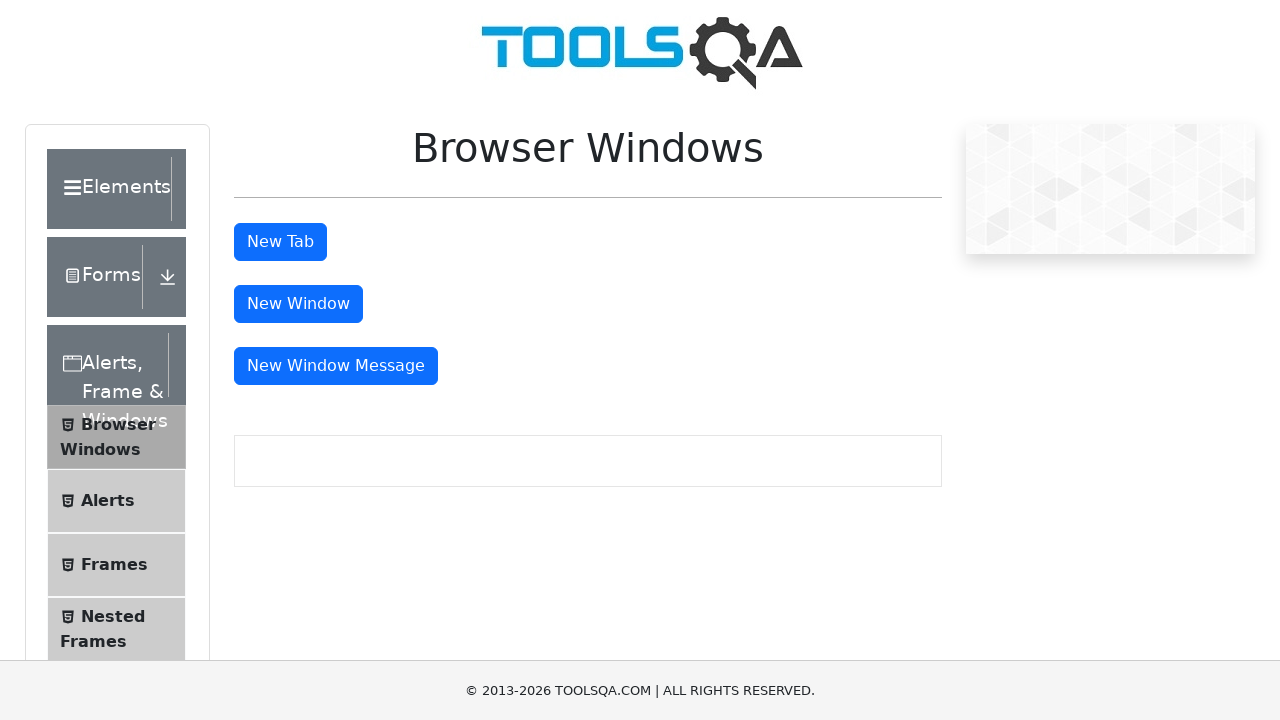

Clicked button to open new window at (298, 304) on #windowButton
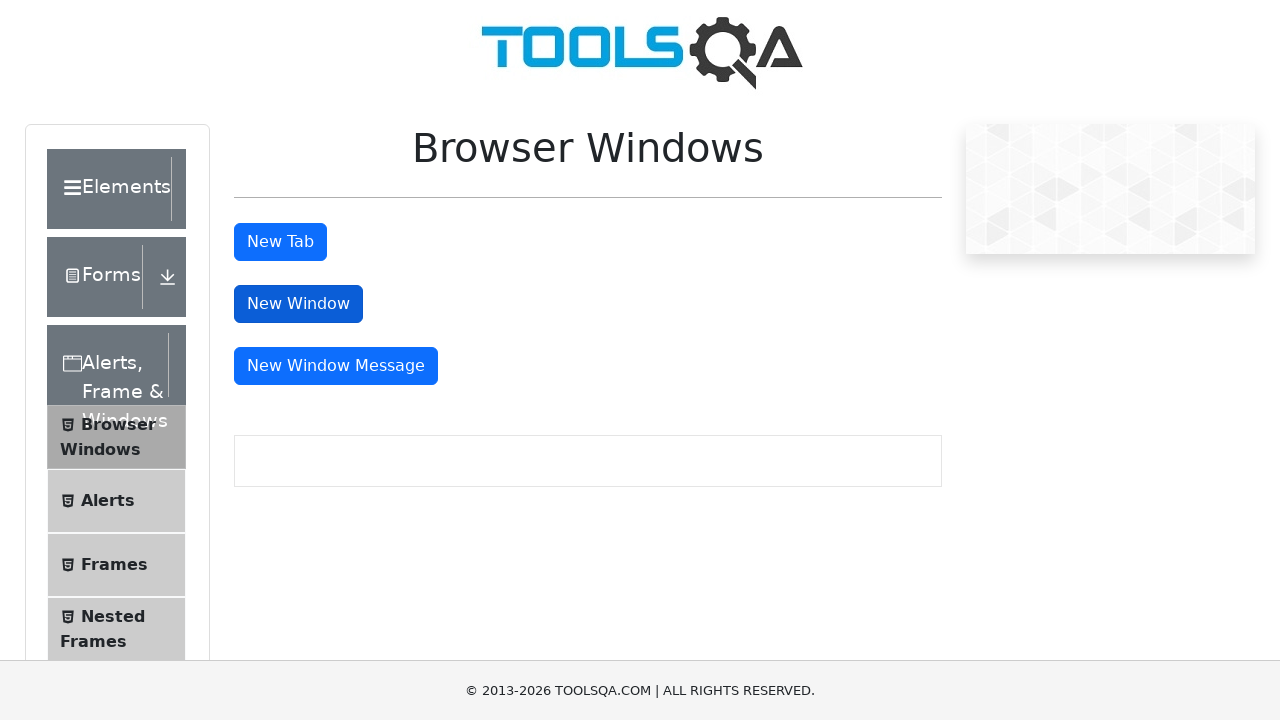

Waited 1 second for new window to open
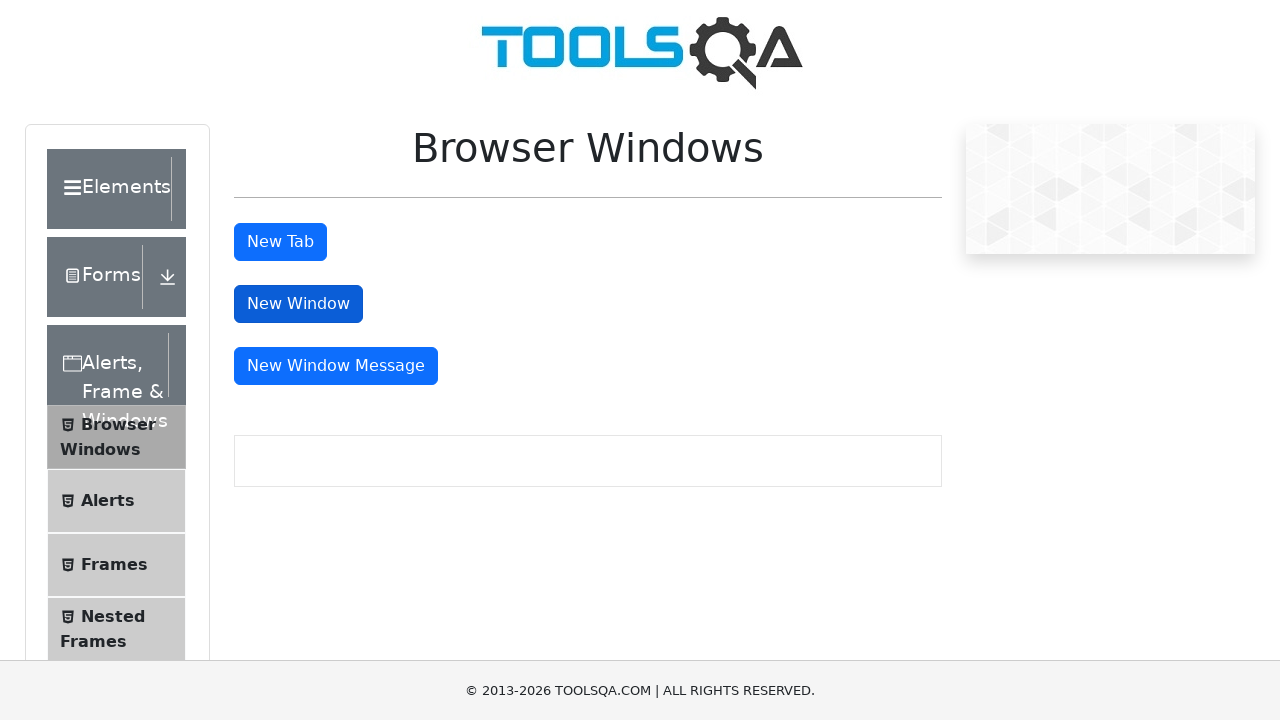

Retrieved all open pages from context
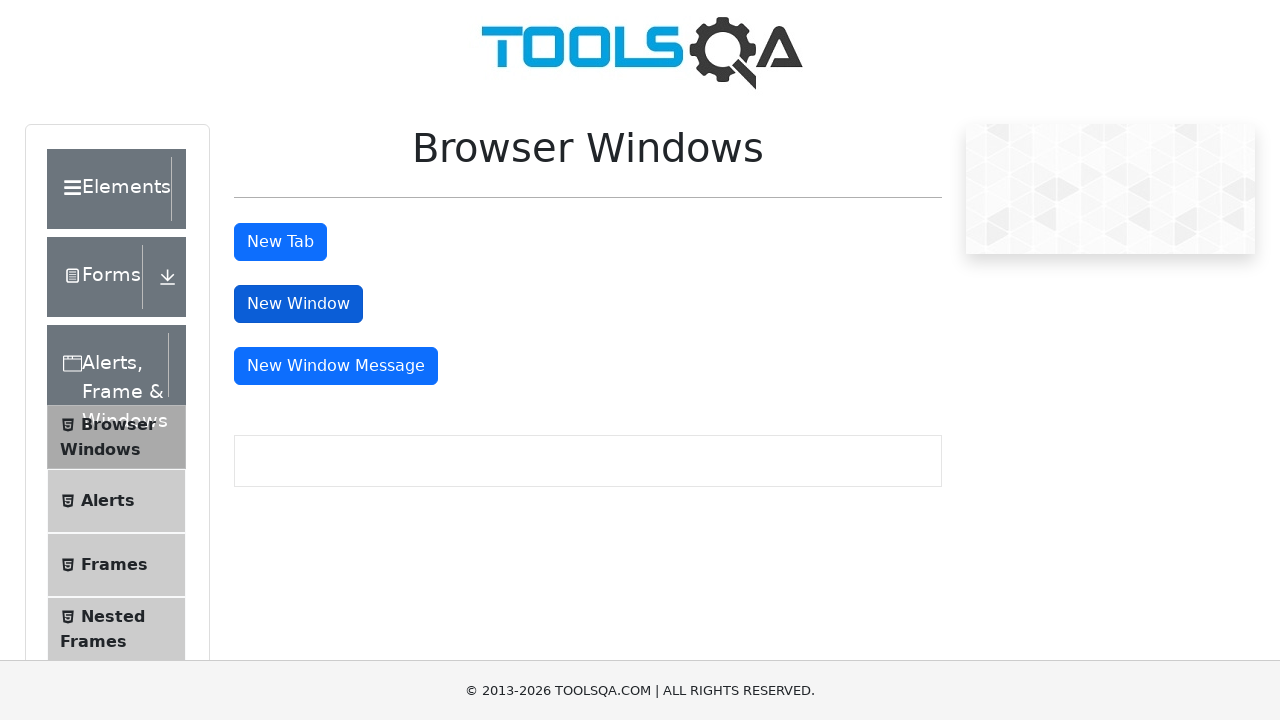

Switched to newly opened window
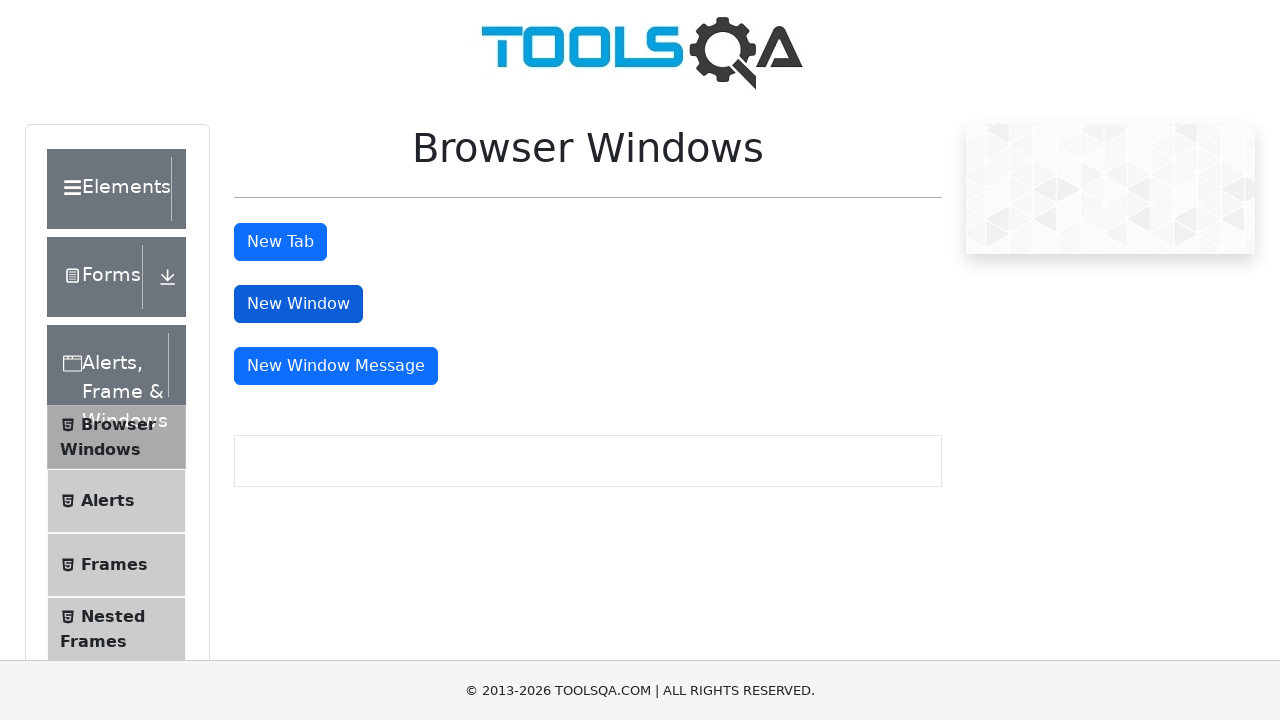

Located heading element in new window
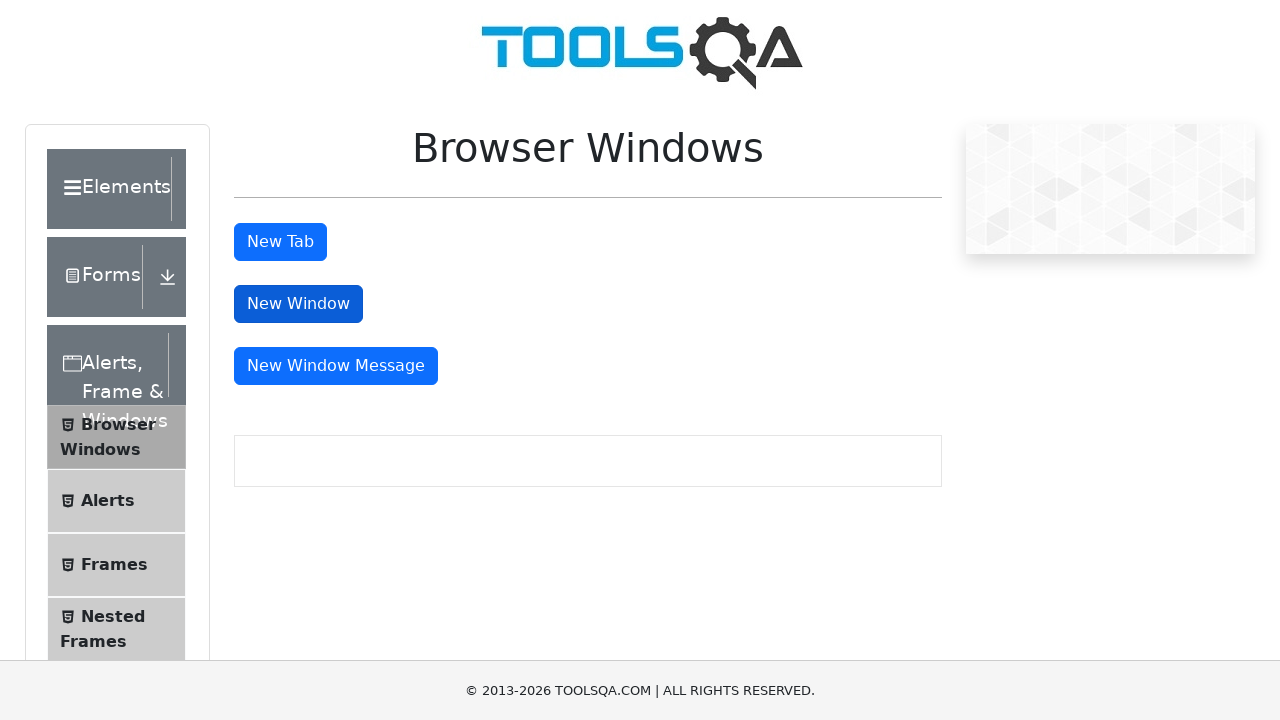

Verified heading text is 'This is a sample page'
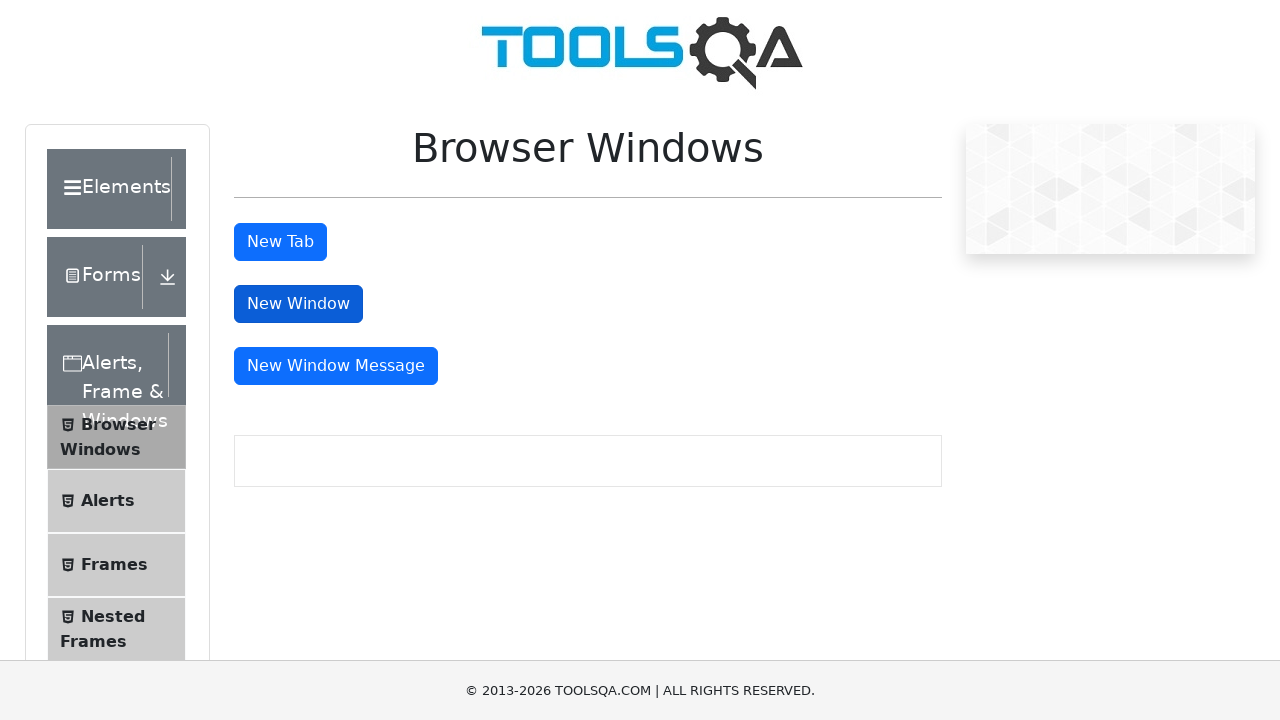

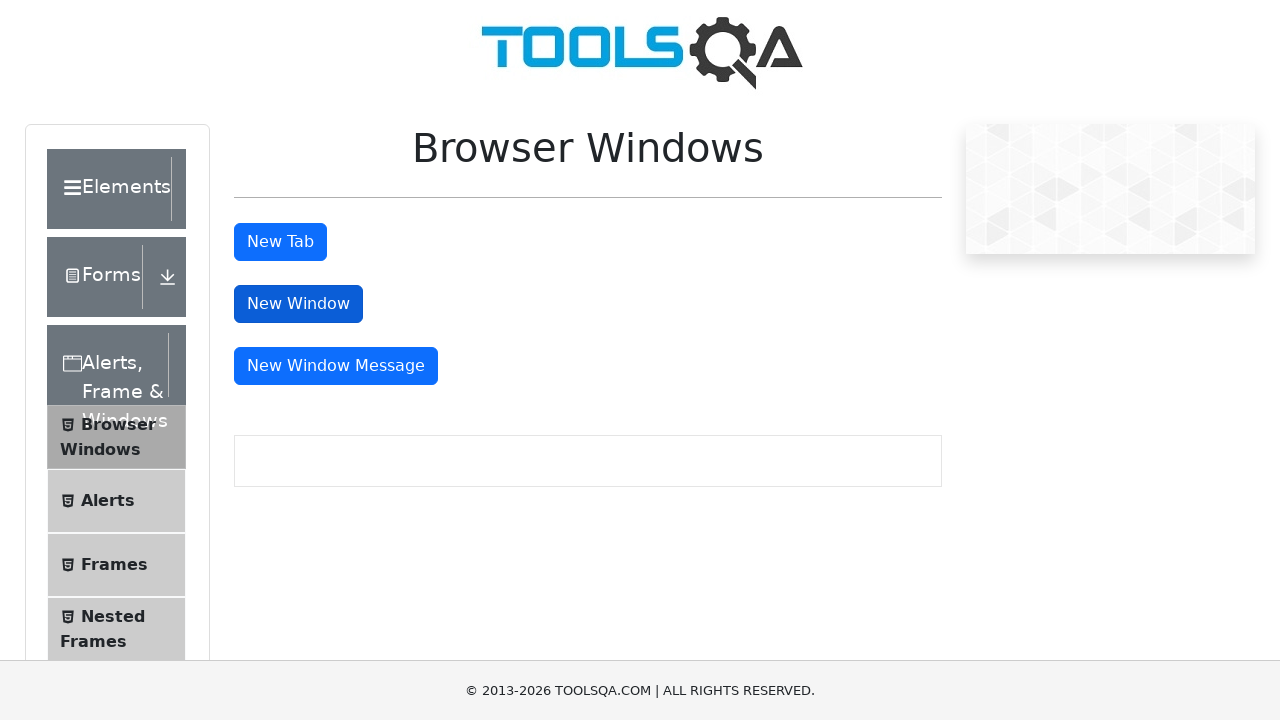